Tests waiting for a specific number of elements to appear after clicking a button

Starting URL: https://automationfc.github.io/dynamic-loading/

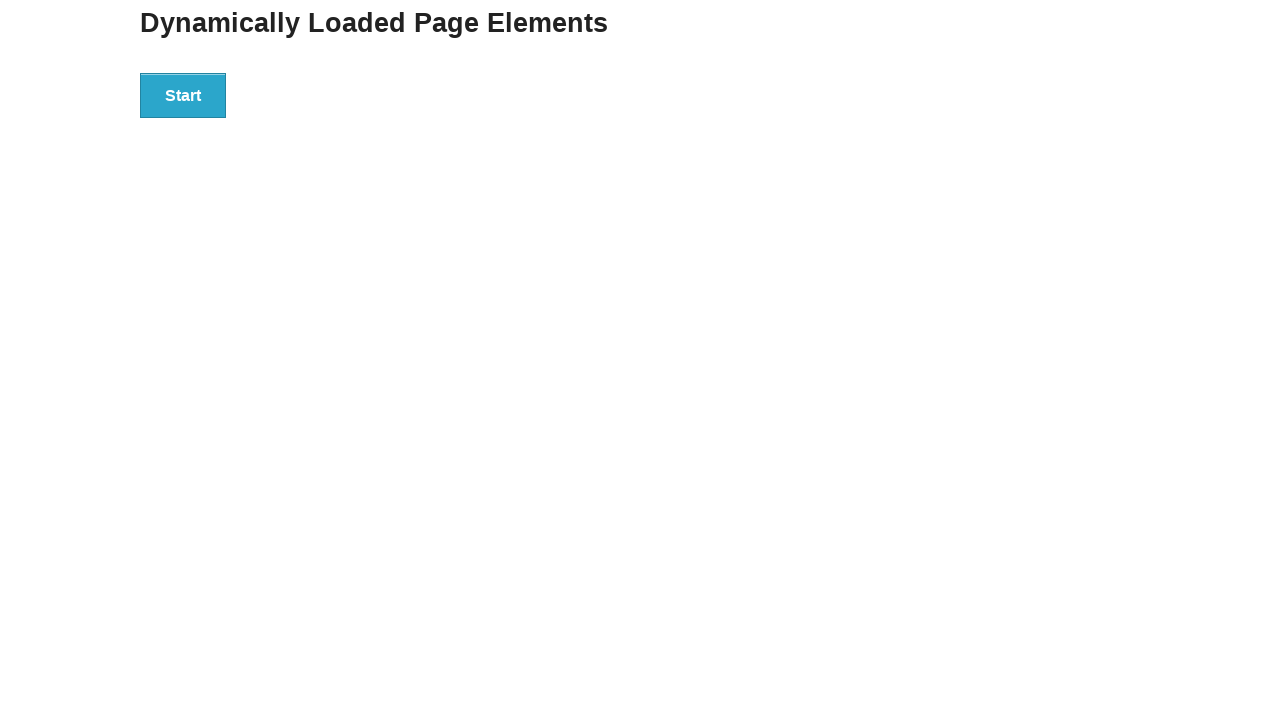

Clicked start button to trigger loading at (183, 95) on div#start>button
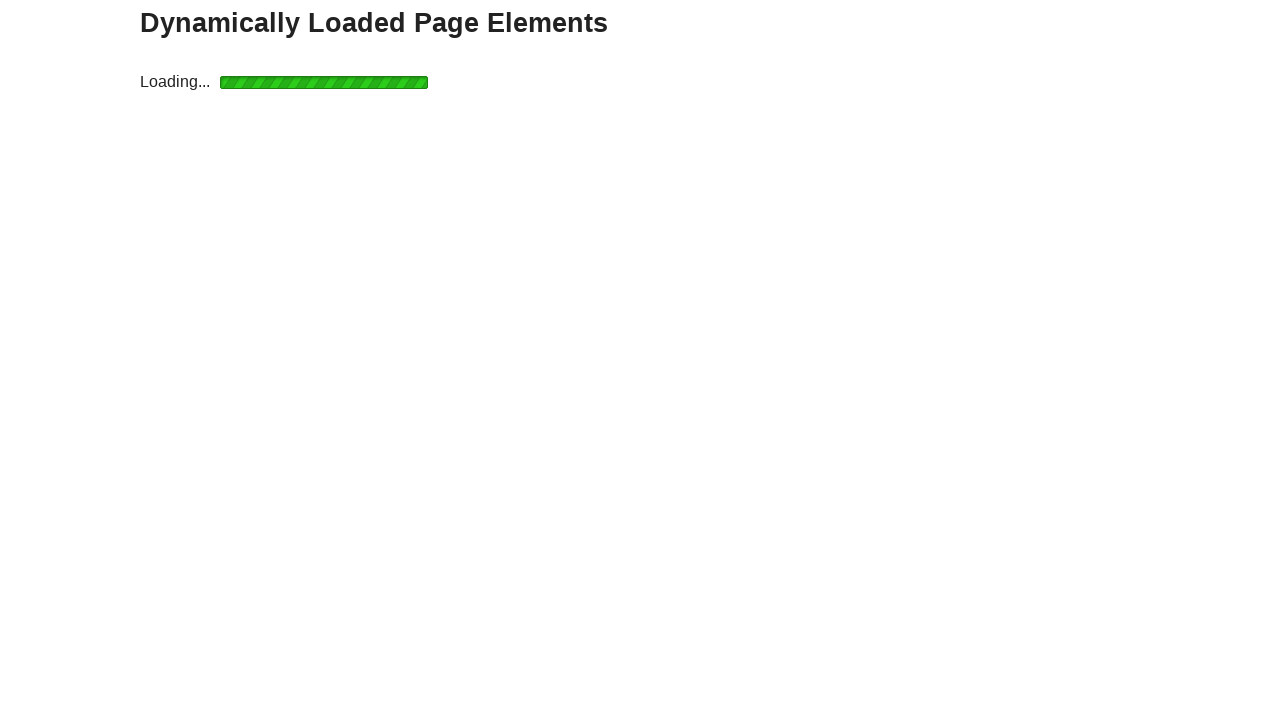

Waited for 'Hello World!' element to appear (div#finish>h4)
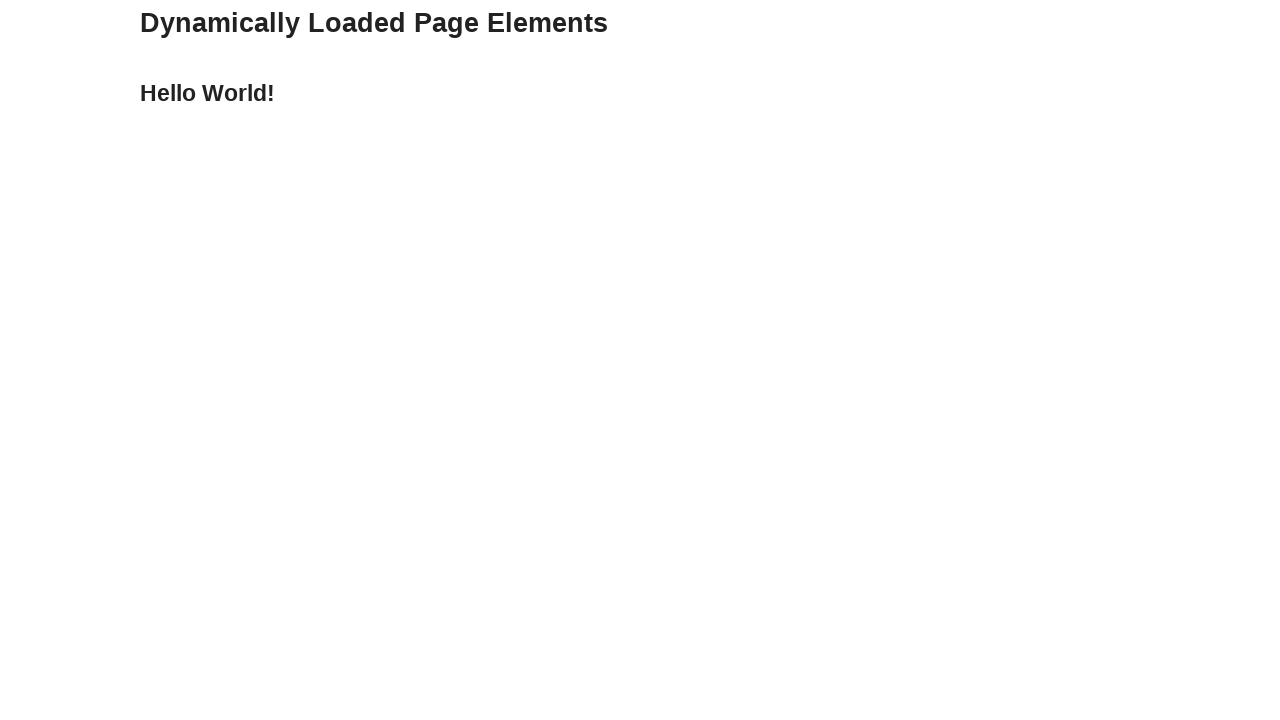

Verified that the element contains 'Hello World!' text
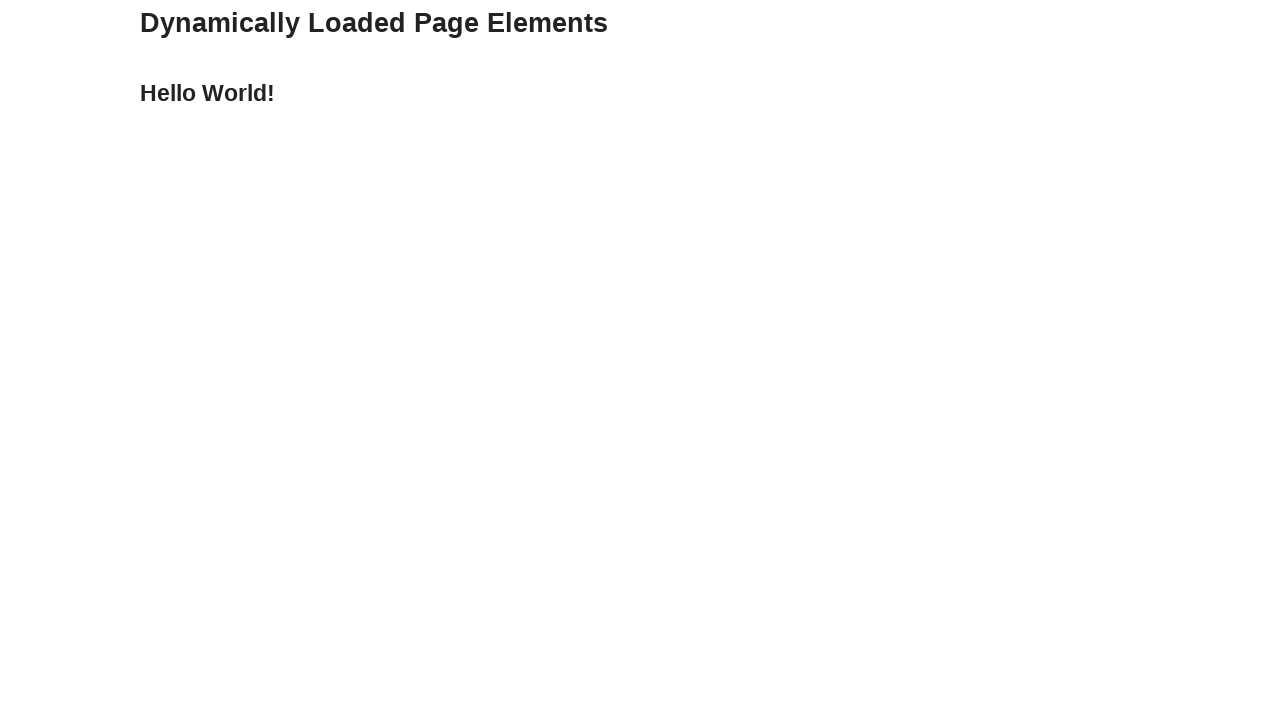

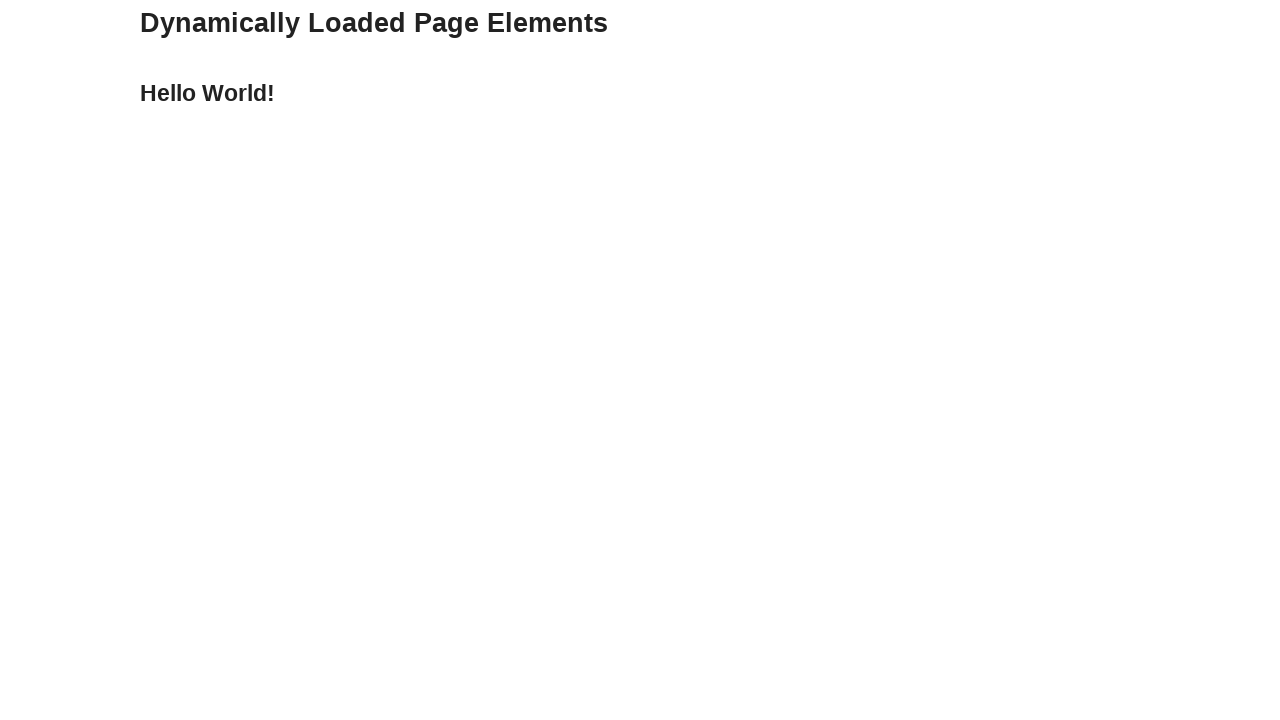